Tests opening a new browser tab by clicking a button and switching to the new tab to interact with an element

Starting URL: https://demoqa.com/browser-windows

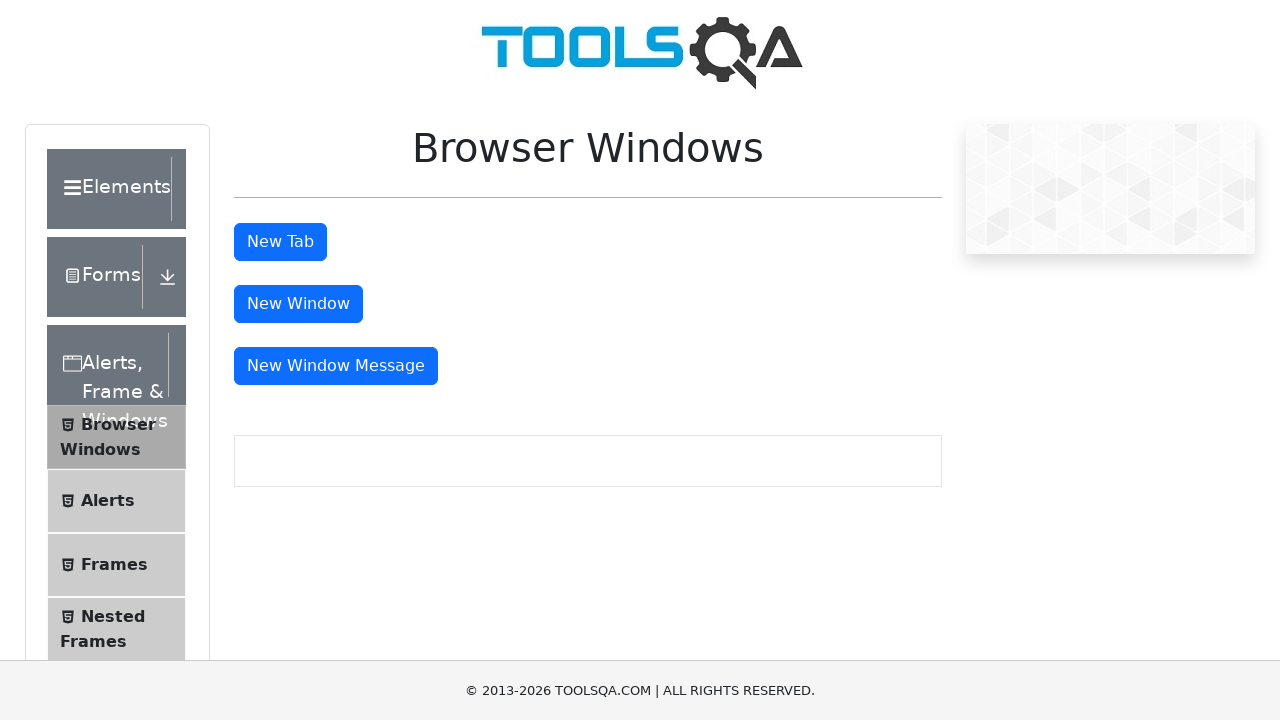

Clicked button to open new tab at (280, 242) on button#tabButton
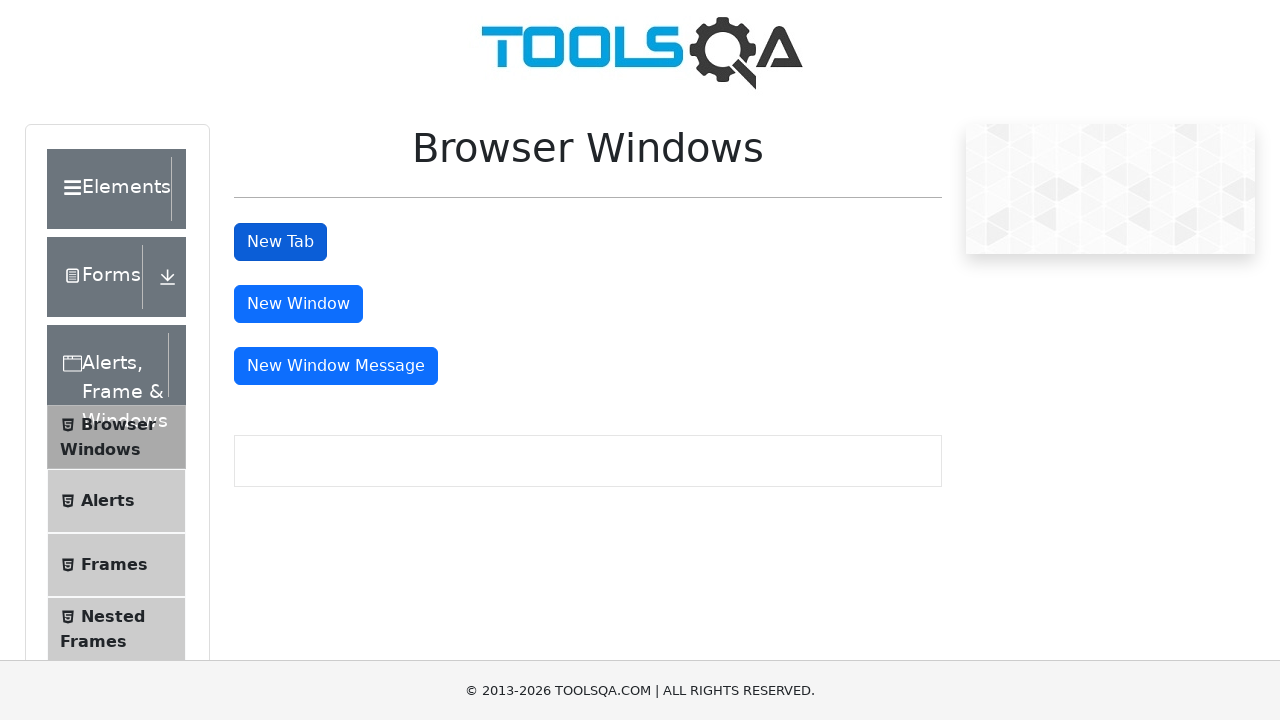

Switched to new tab
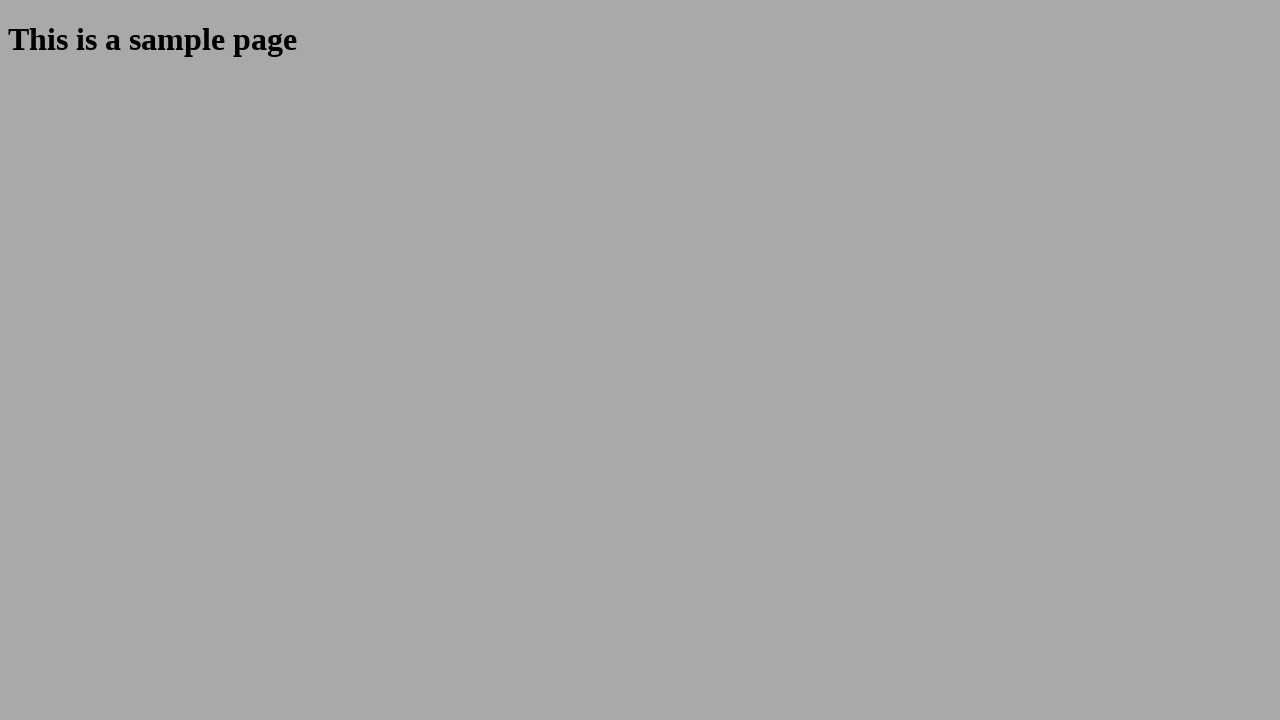

Sample heading element loaded in new tab
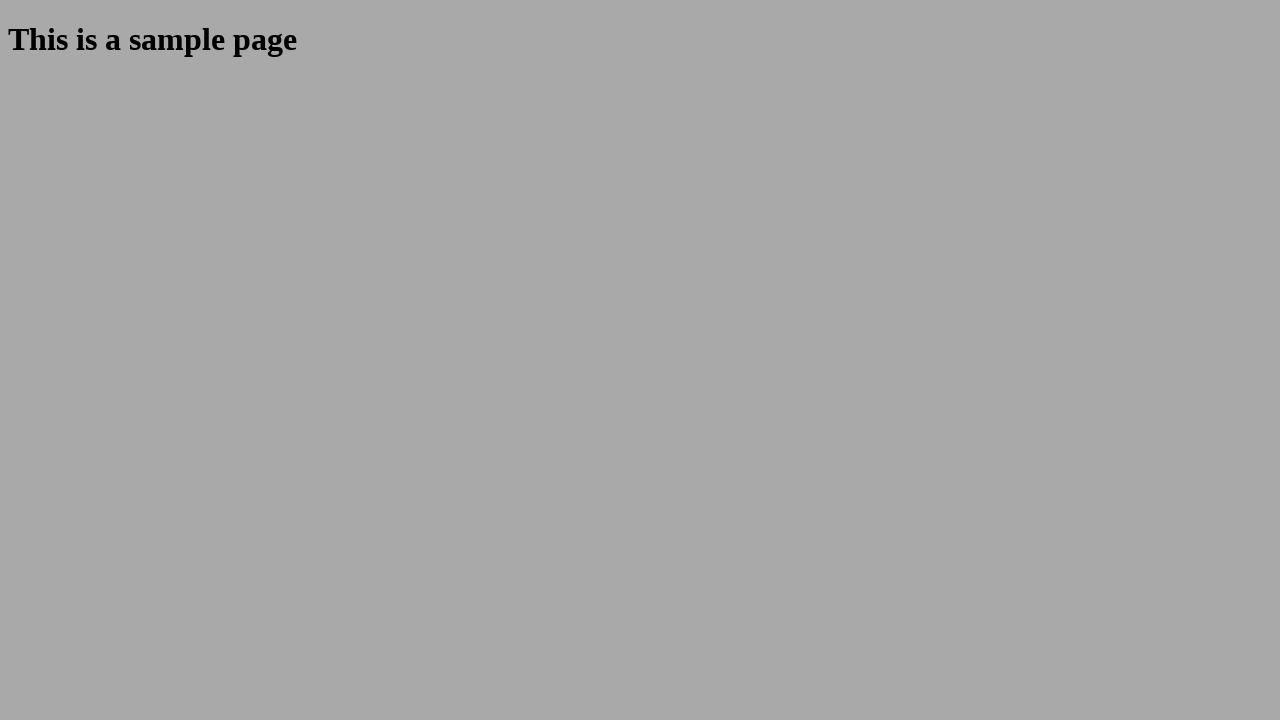

Clicked sample heading element in new tab at (640, 40) on h1#sampleHeading
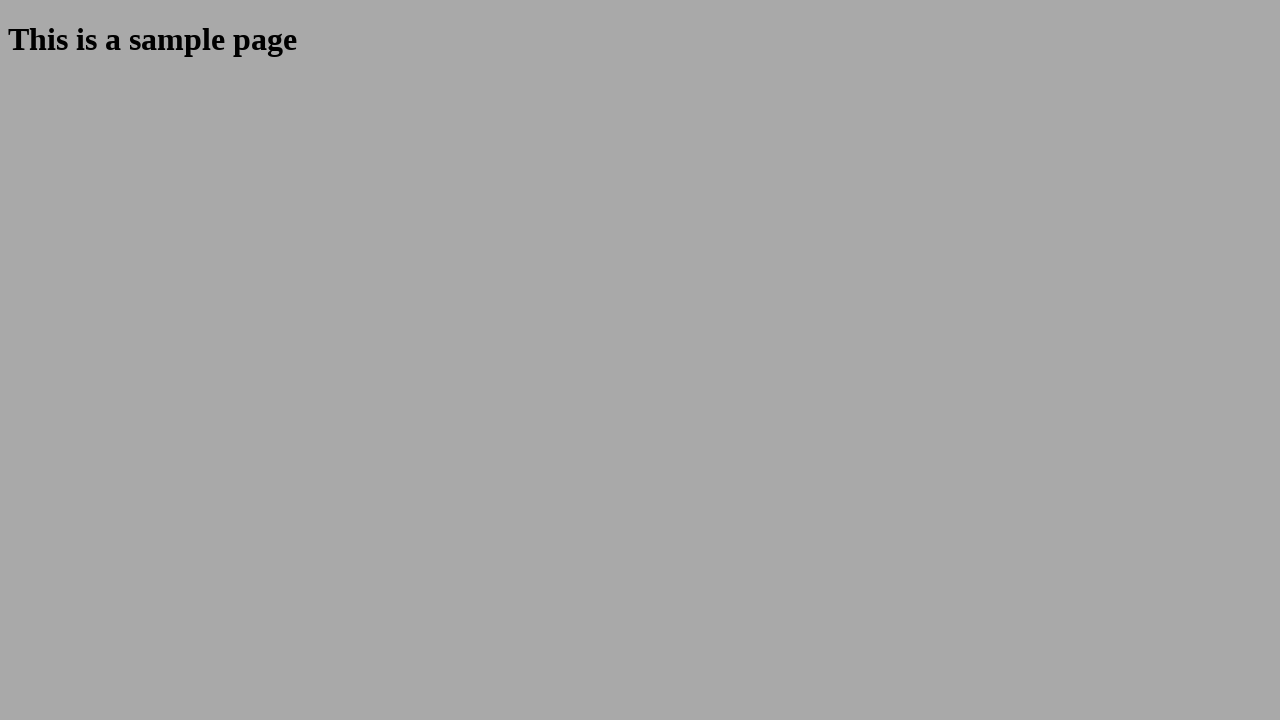

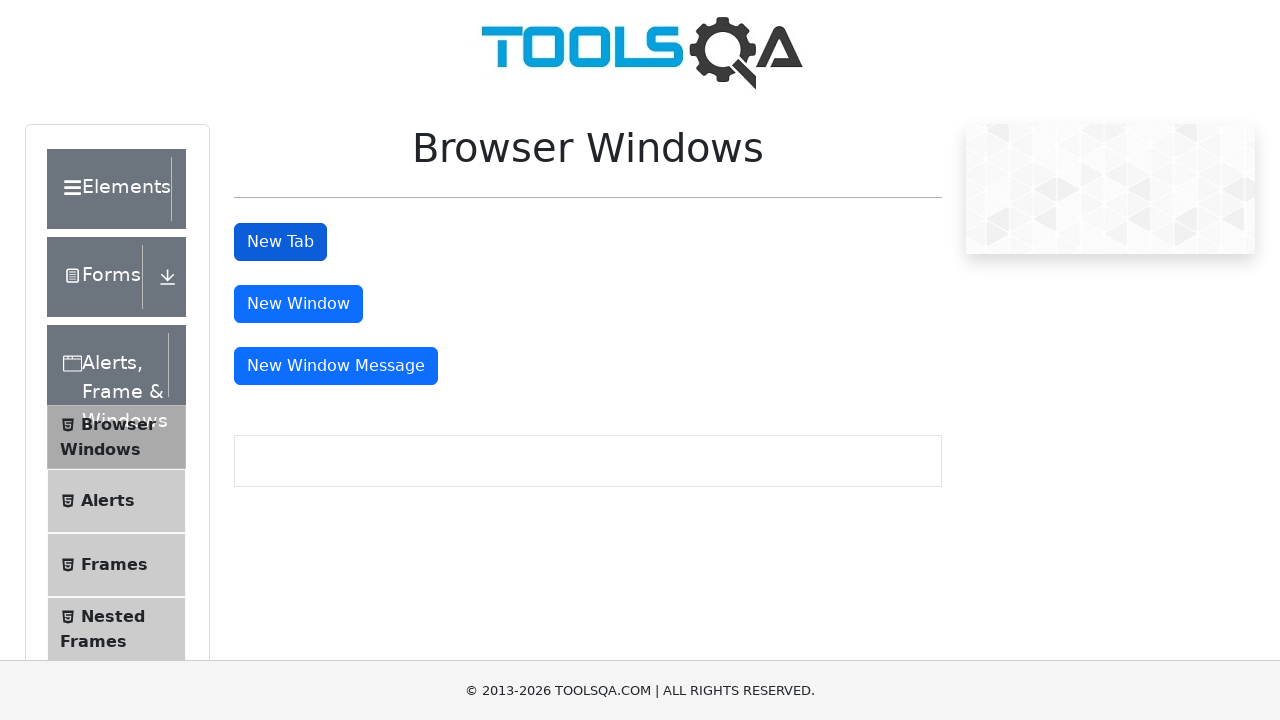